Tests creating a todo item and then deleting it by hovering over the todo and clicking the delete button, then verifying the todo is removed.

Starting URL: https://demo.playwright.dev/todomvc/#/

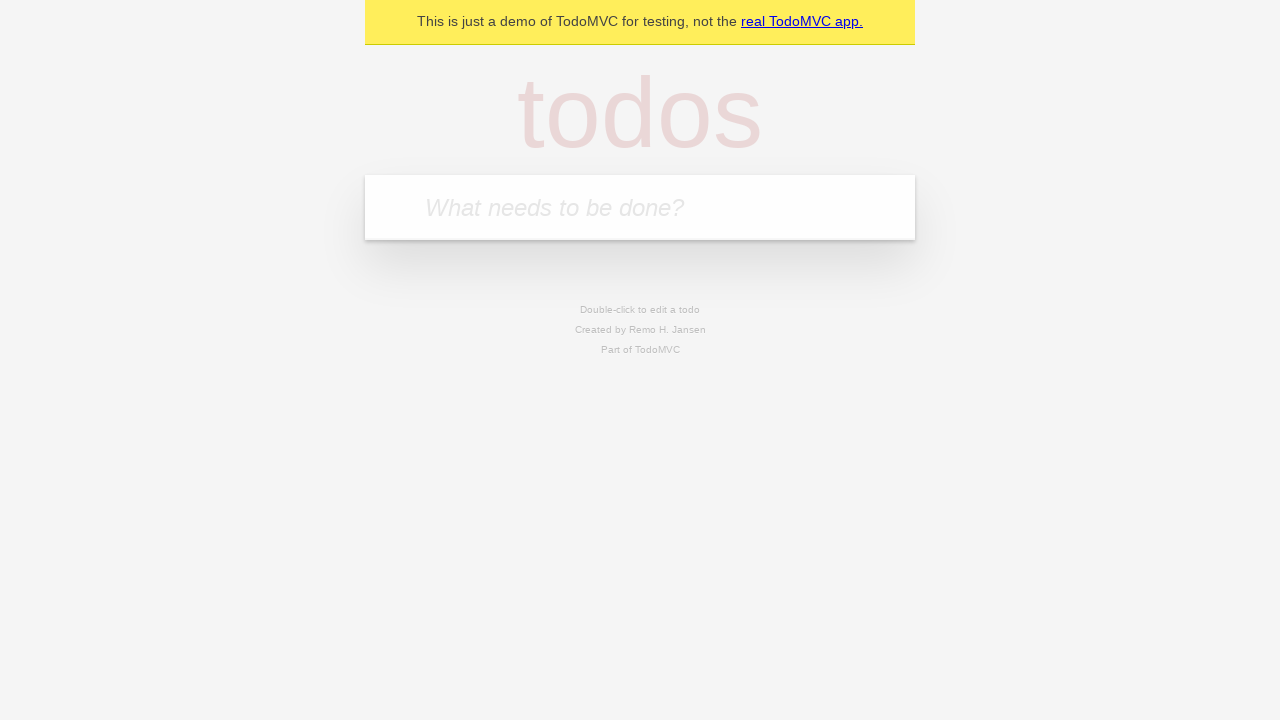

Clicked on the todo input textbox at (640, 207) on internal:role=textbox[name="What needs to be done?"i]
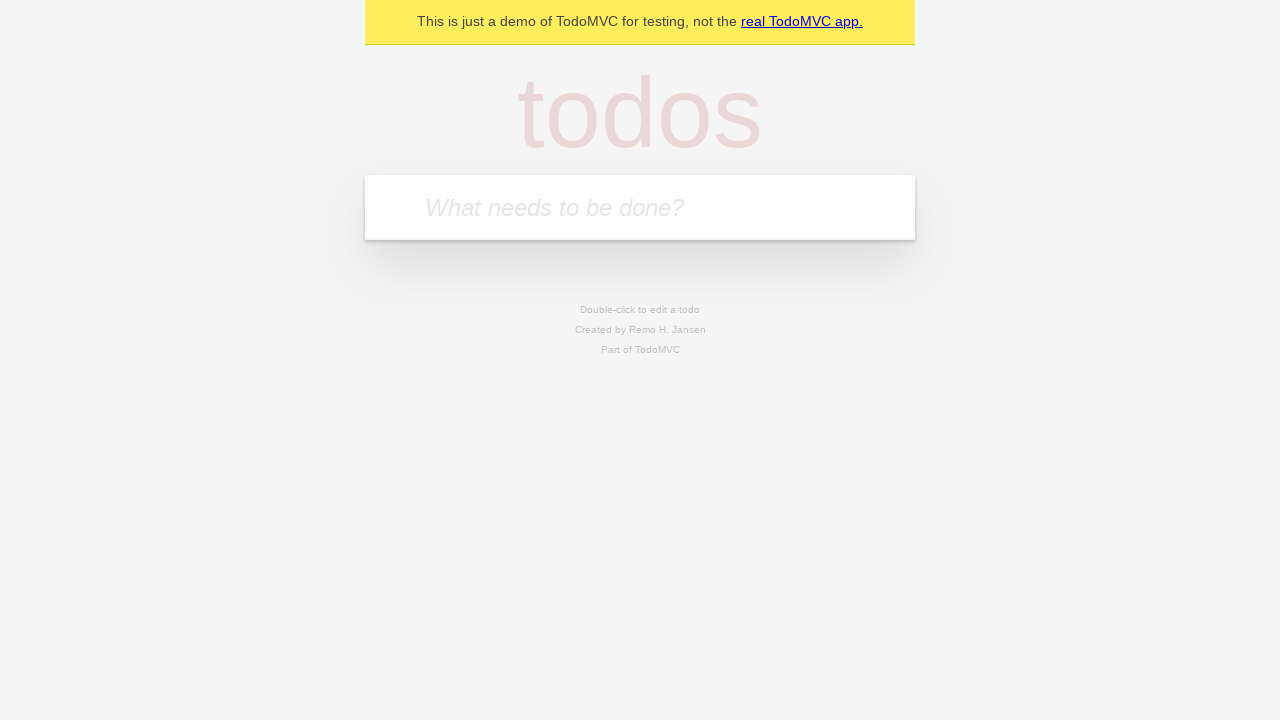

Filled todo input with 'Check if todo is created then deleted' on internal:role=textbox[name="What needs to be done?"i]
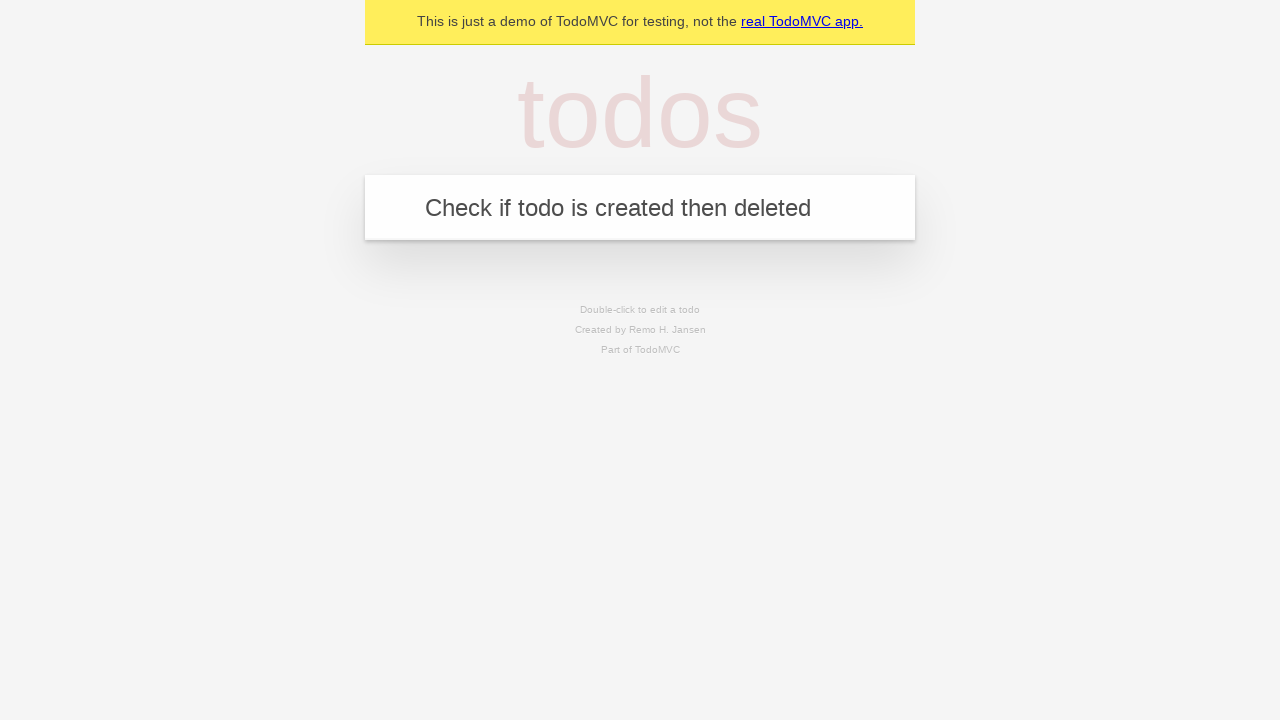

Pressed Enter to add the todo item on internal:role=textbox[name="What needs to be done?"i]
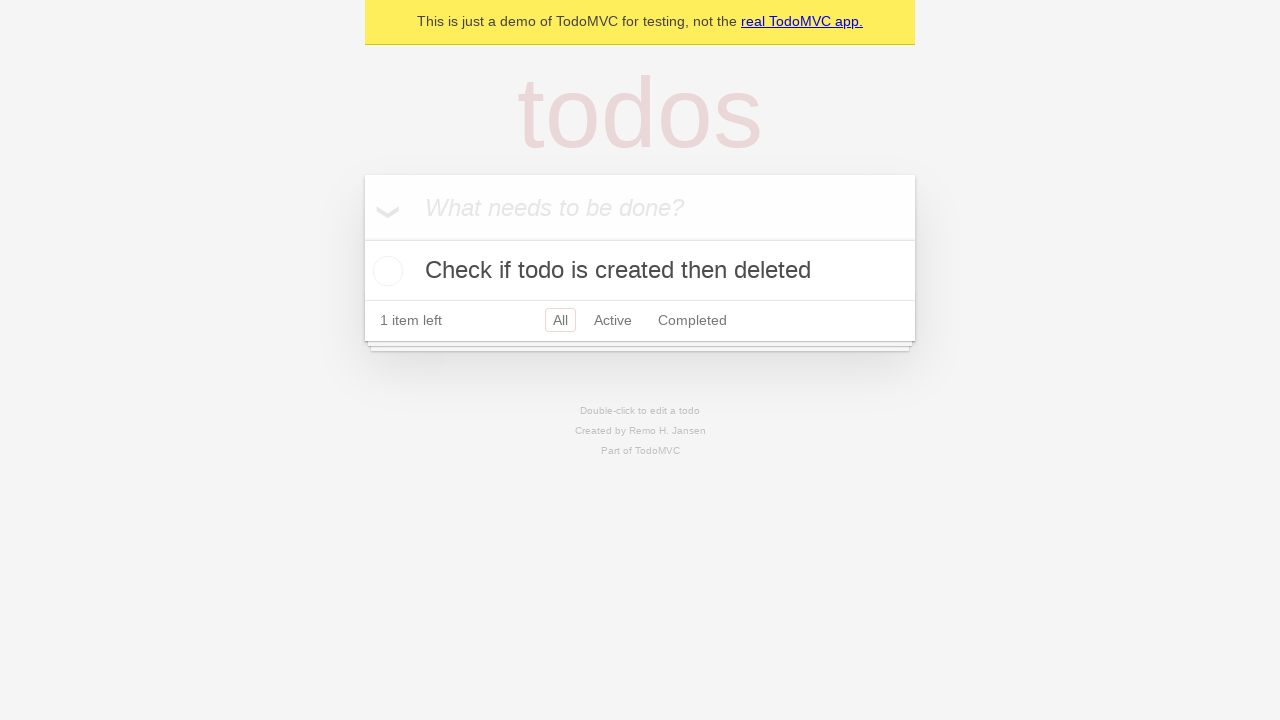

Todo item was created and loaded
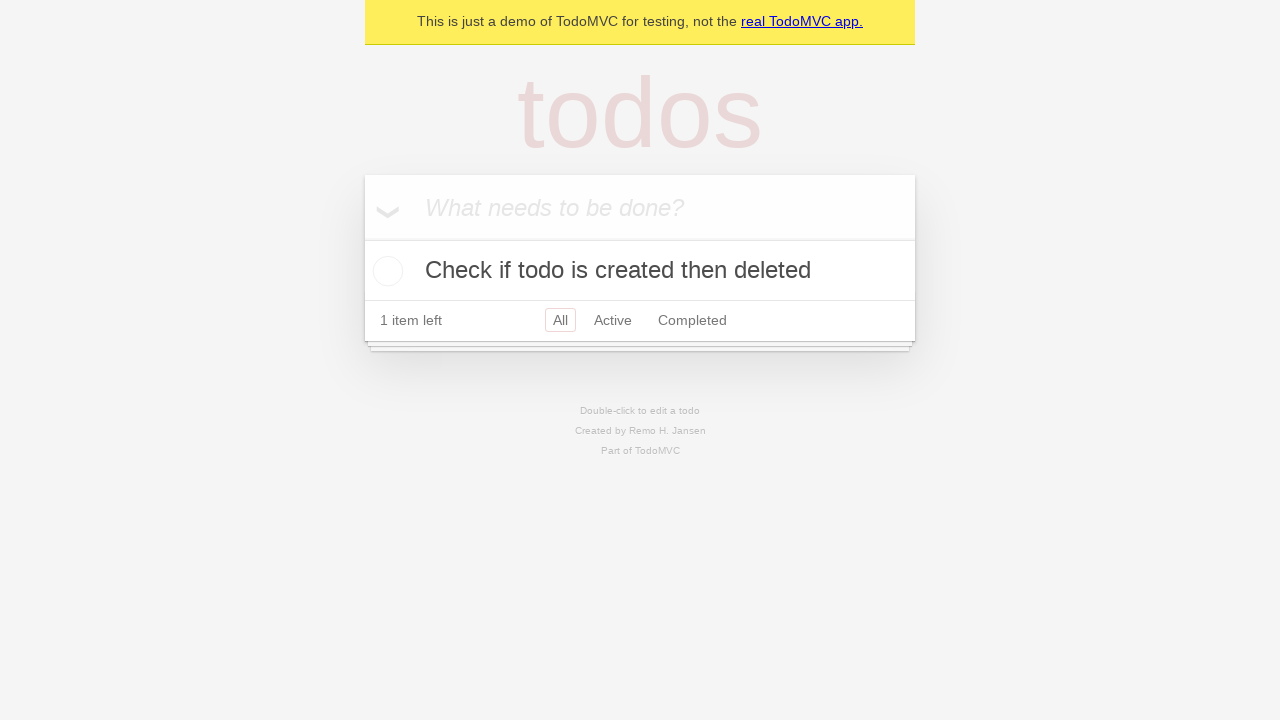

Hovered over the todo item to reveal delete button at (640, 271) on internal:testid=[data-testid="todo-title"s]
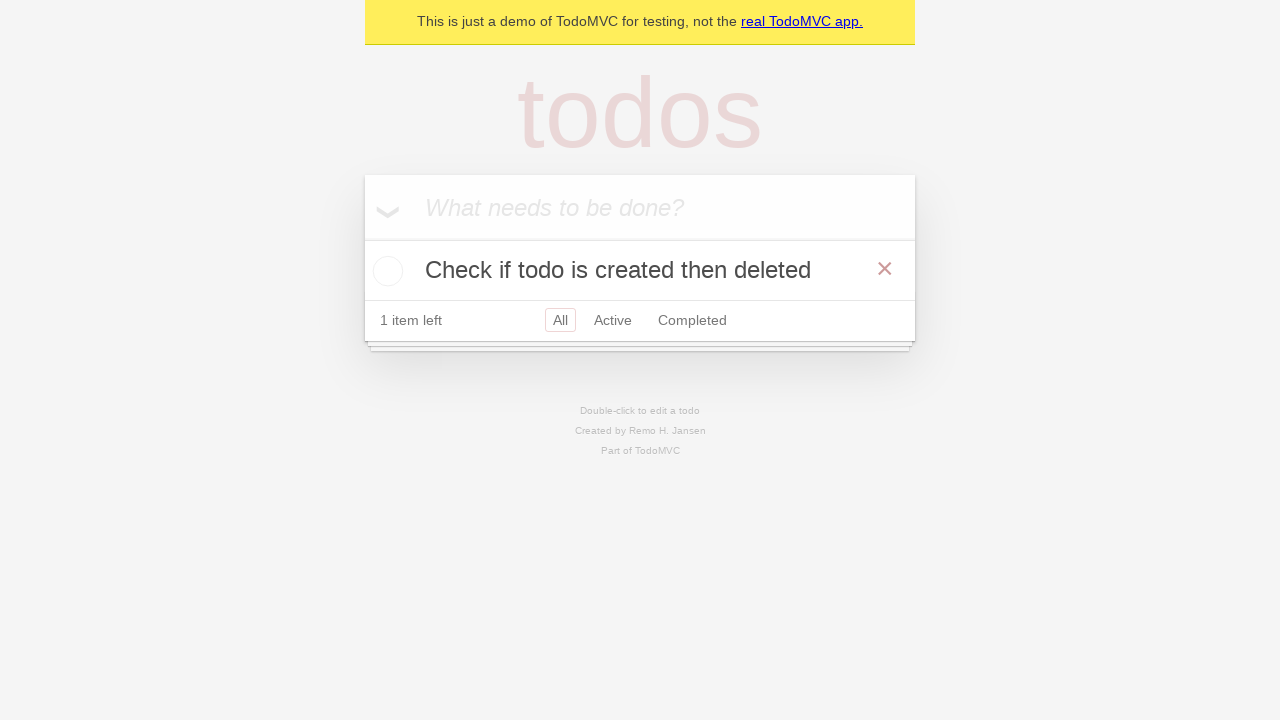

Clicked the delete button at (885, 269) on internal:role=button[name="Delete"i]
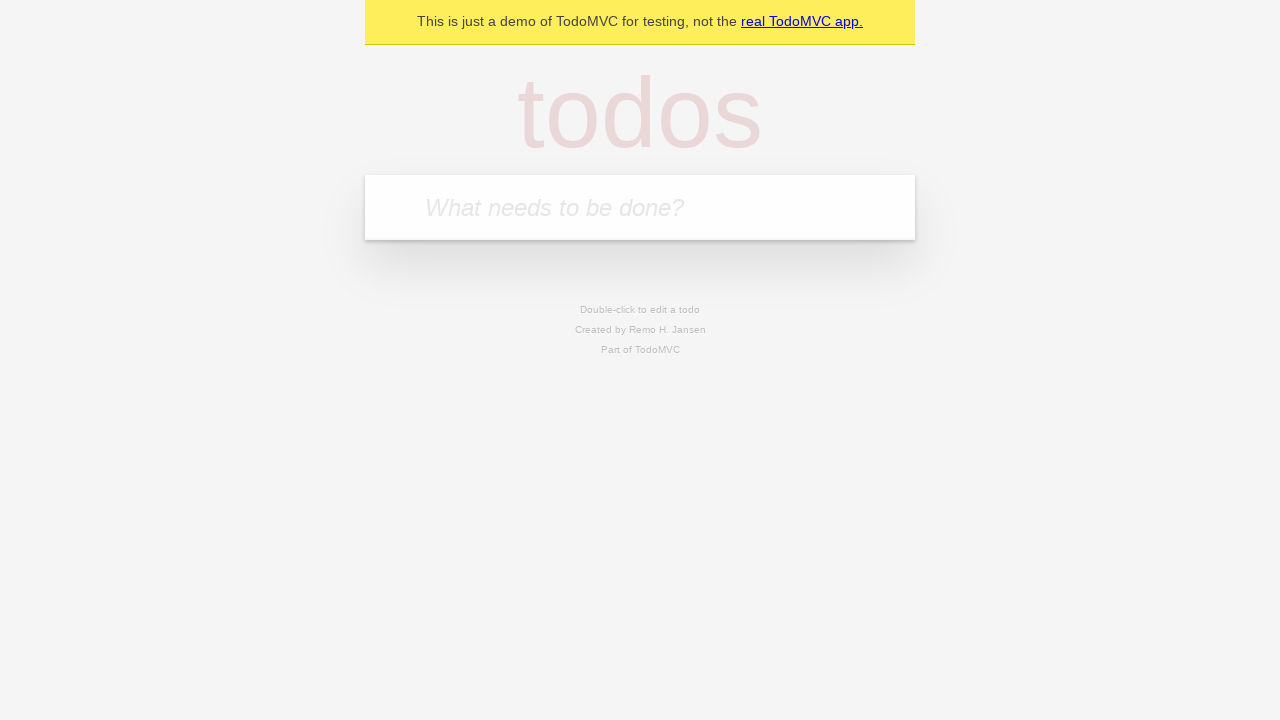

Todo item was successfully deleted and is no longer visible
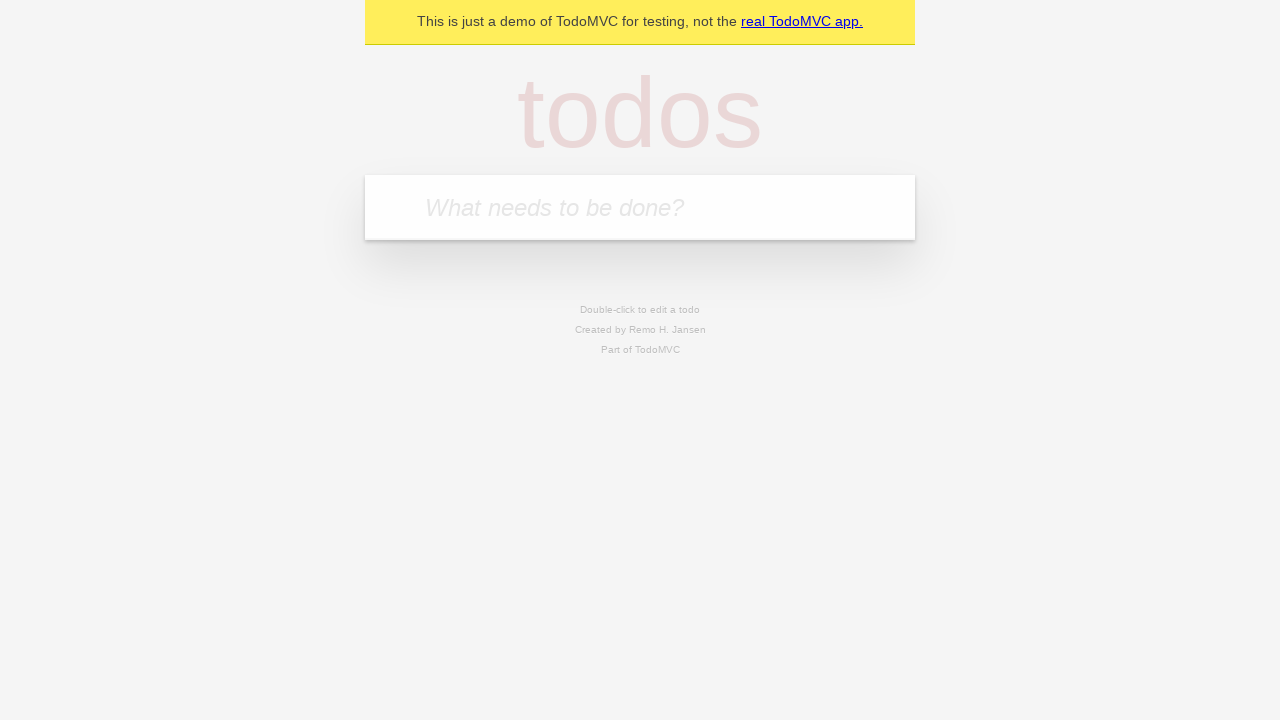

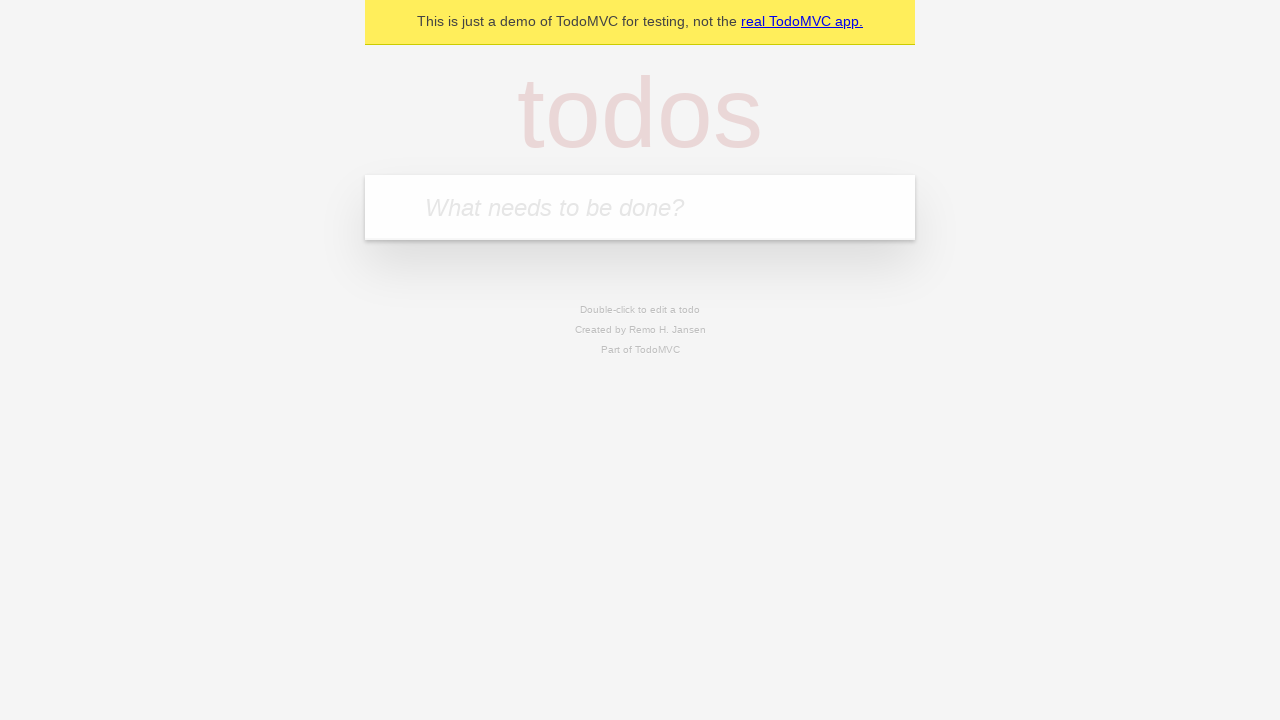